Tests dropdown functionality on OrangeHRM trial page by retrieving country list options and verifying that specific countries are present in the dropdown

Starting URL: https://orangehrm.com/en/30-day-free-trial

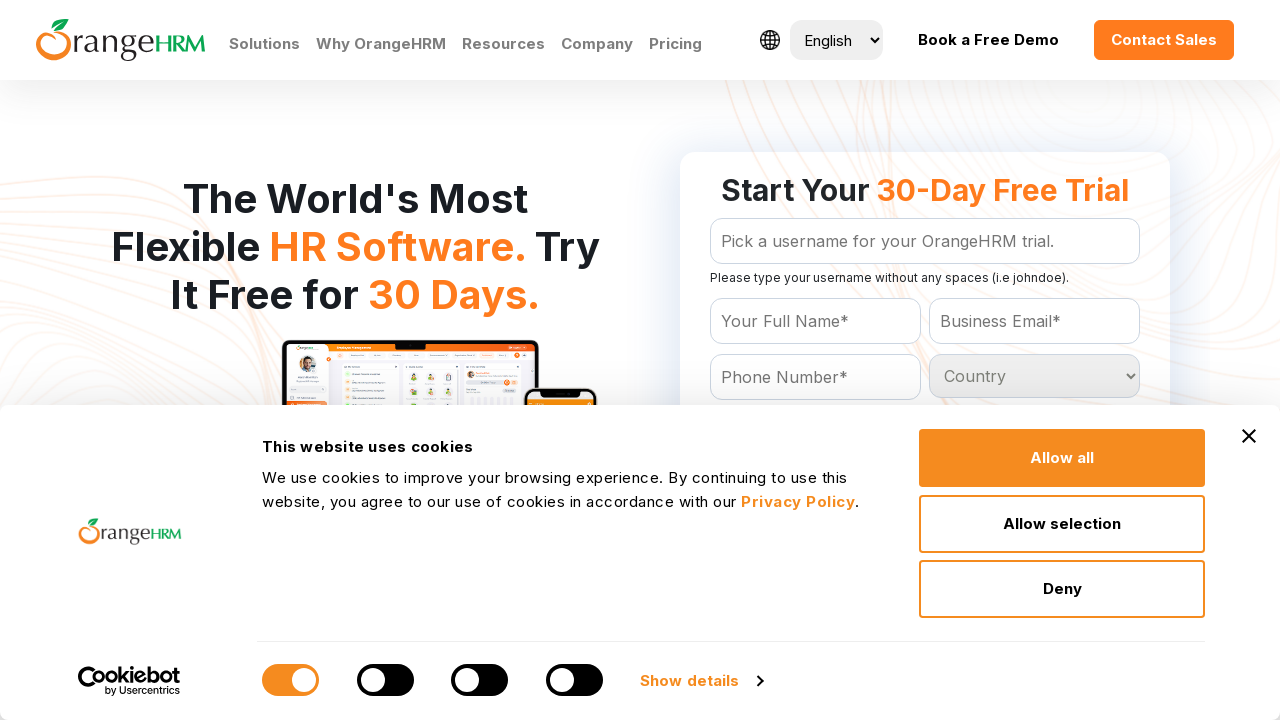

Waited for country dropdown to be present
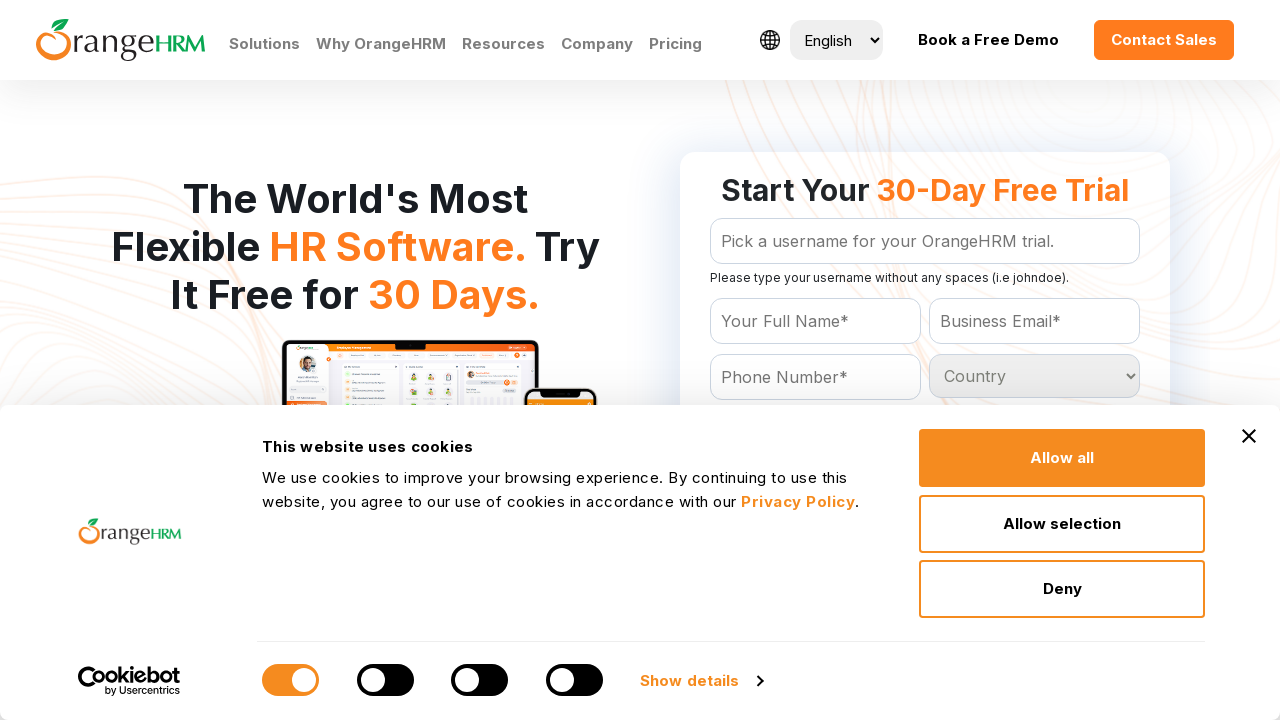

Retrieved all option elements from country dropdown
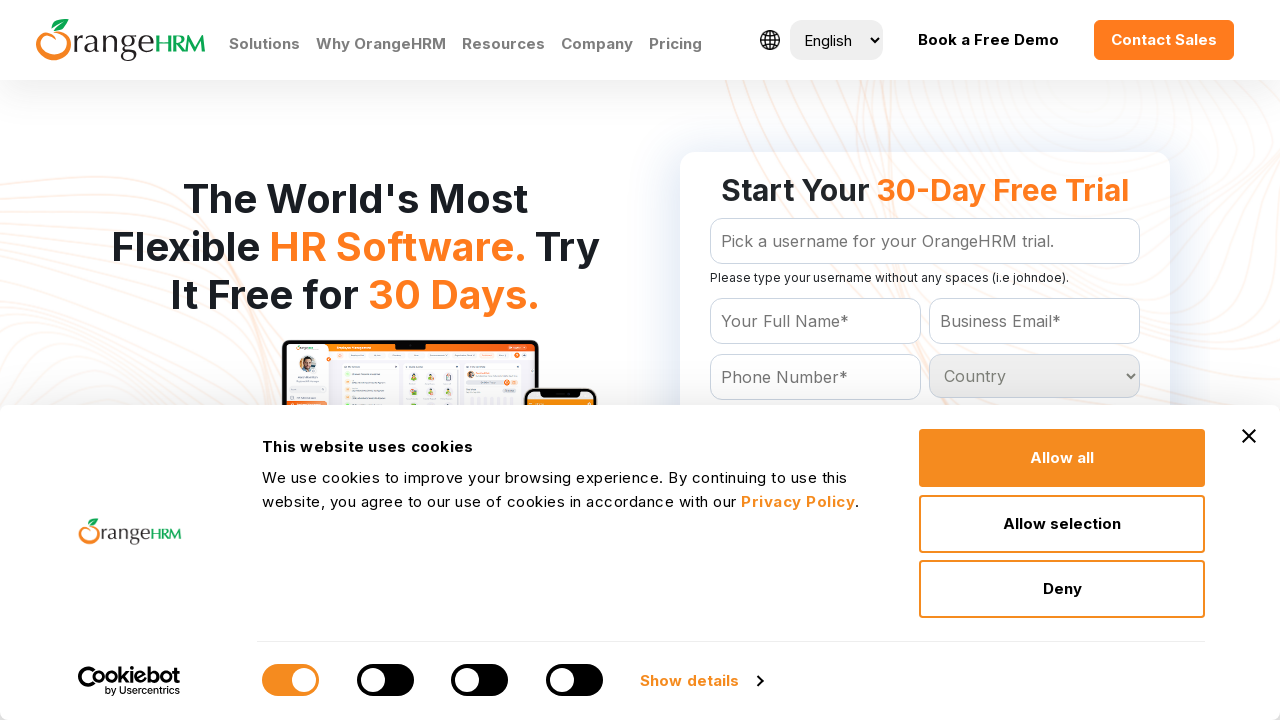

Extracted text from all 233 country options
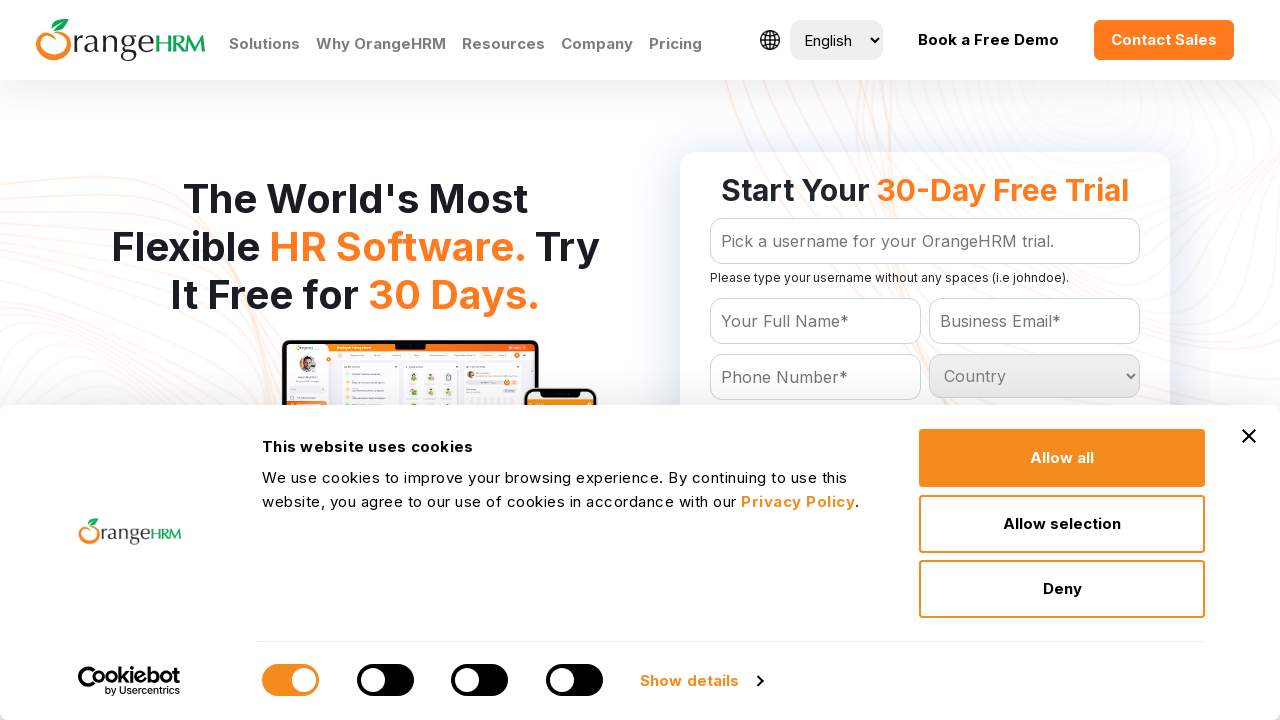

Test case failed: not all expected countries found in dropdown
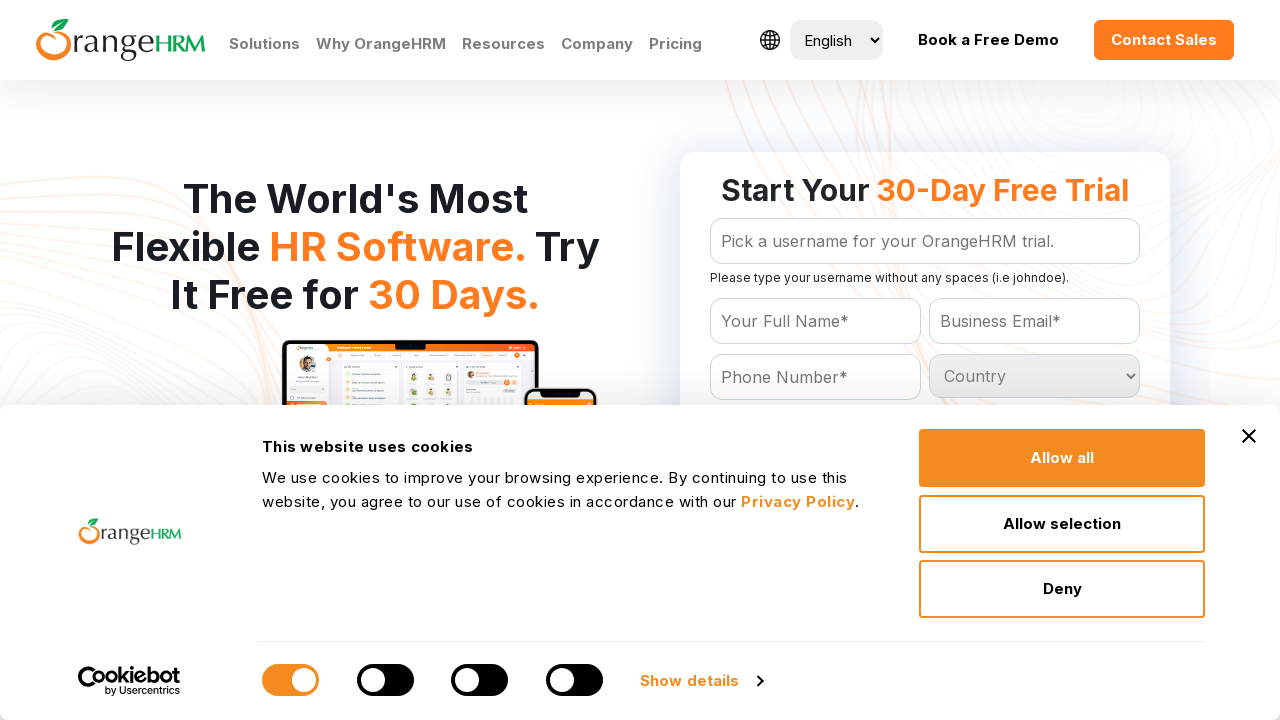

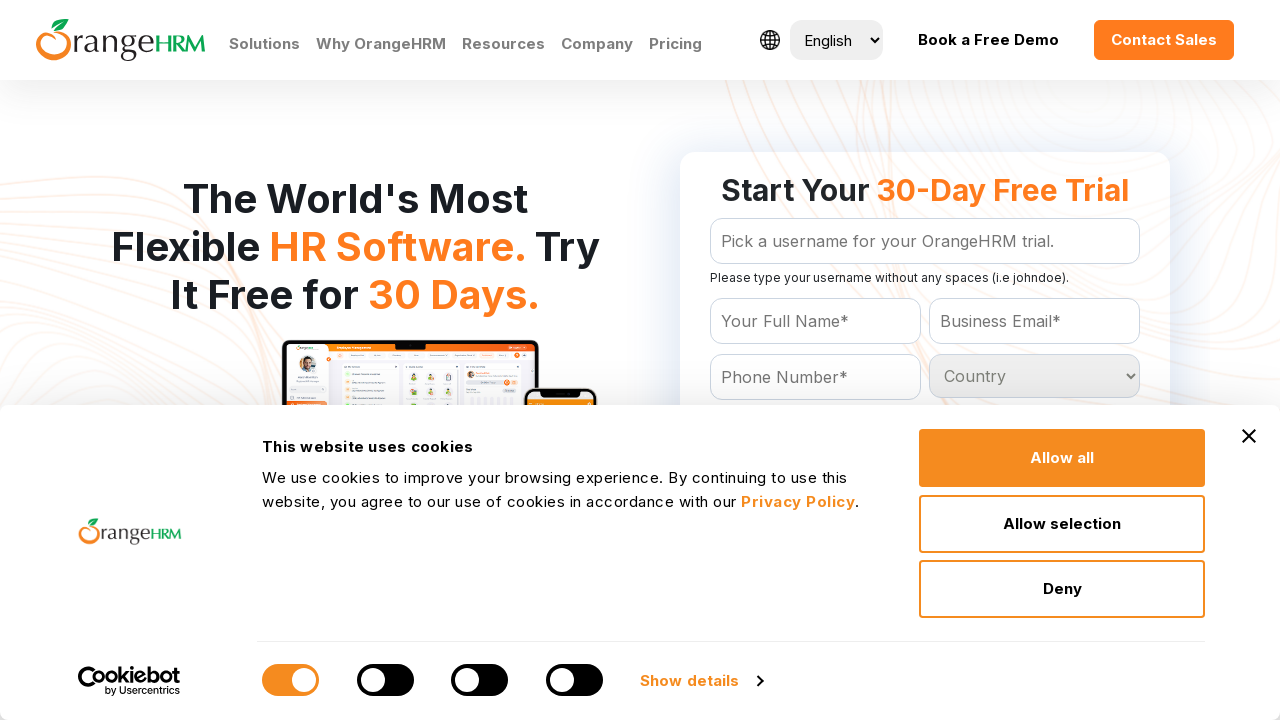